Navigates through menu links and verifies that an h1 element can be found on the page

Starting URL: https://teserat.github.io/welcome/

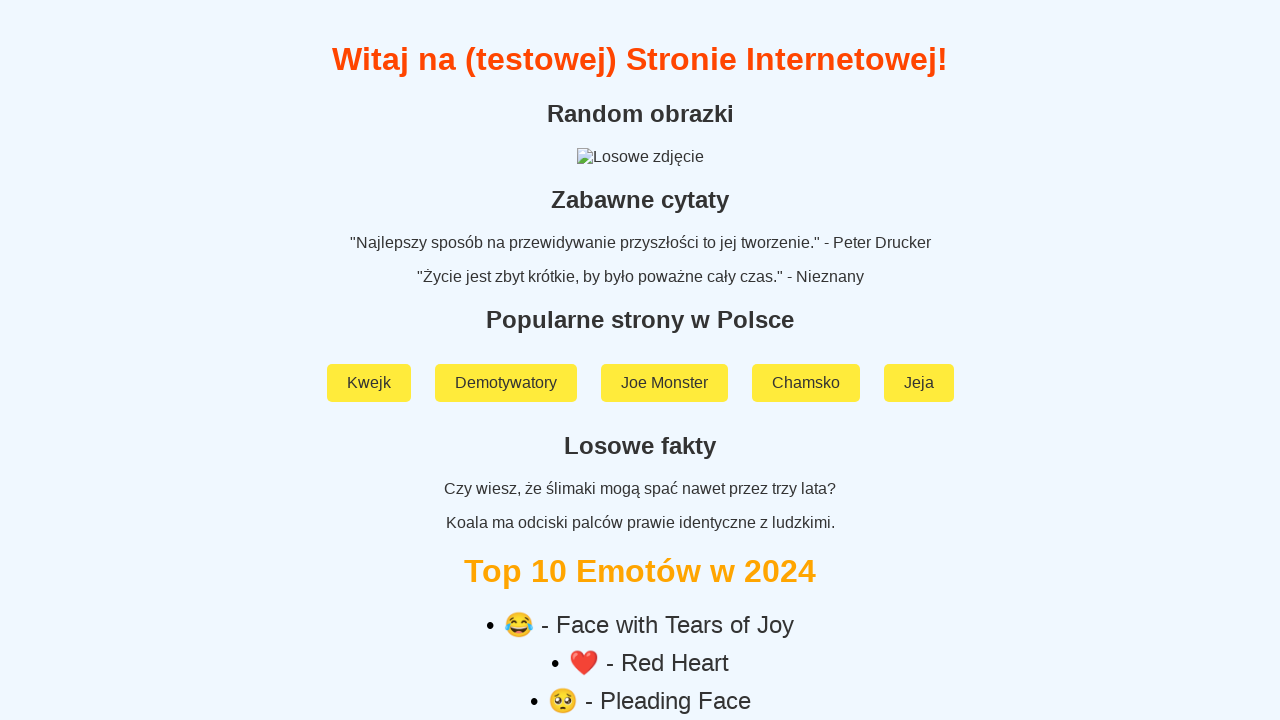

Clicked on 'Rozchodniak' menu link at (640, 592) on text=Rozchodniak
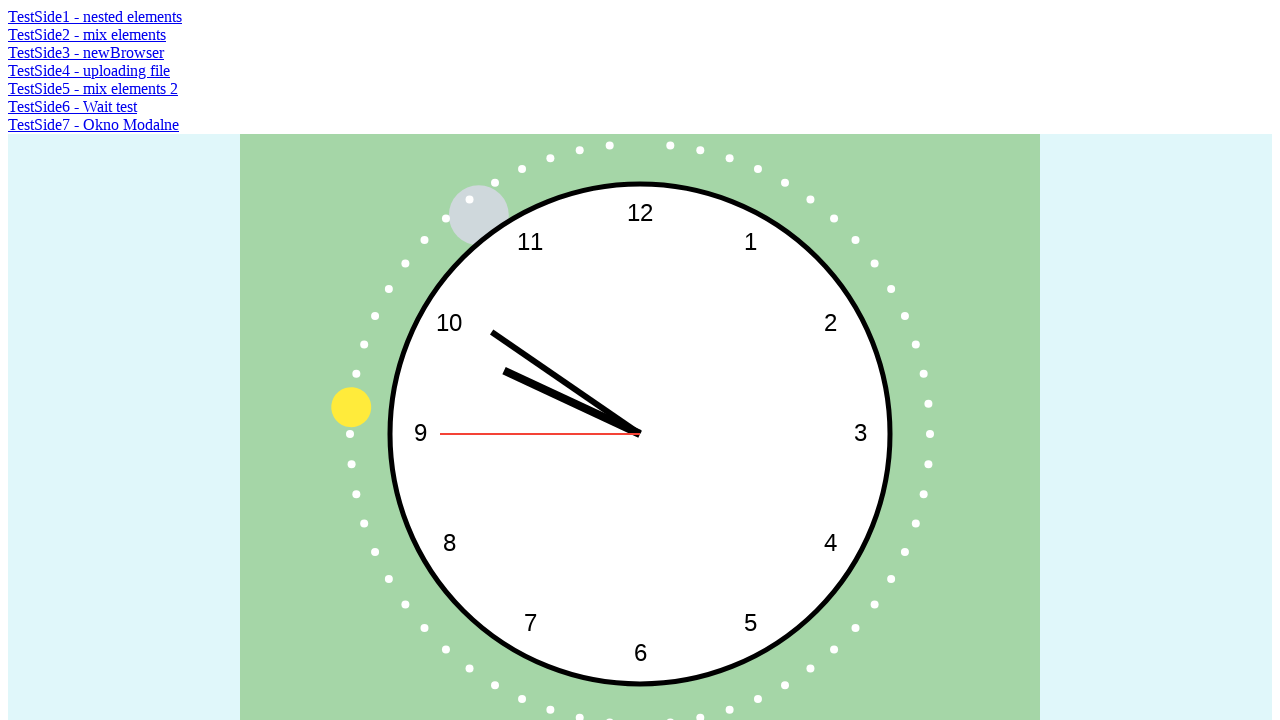

Clicked on 'TestSide5 - mix elements 2' link at (93, 88) on text=TestSide5 - mix elements 2
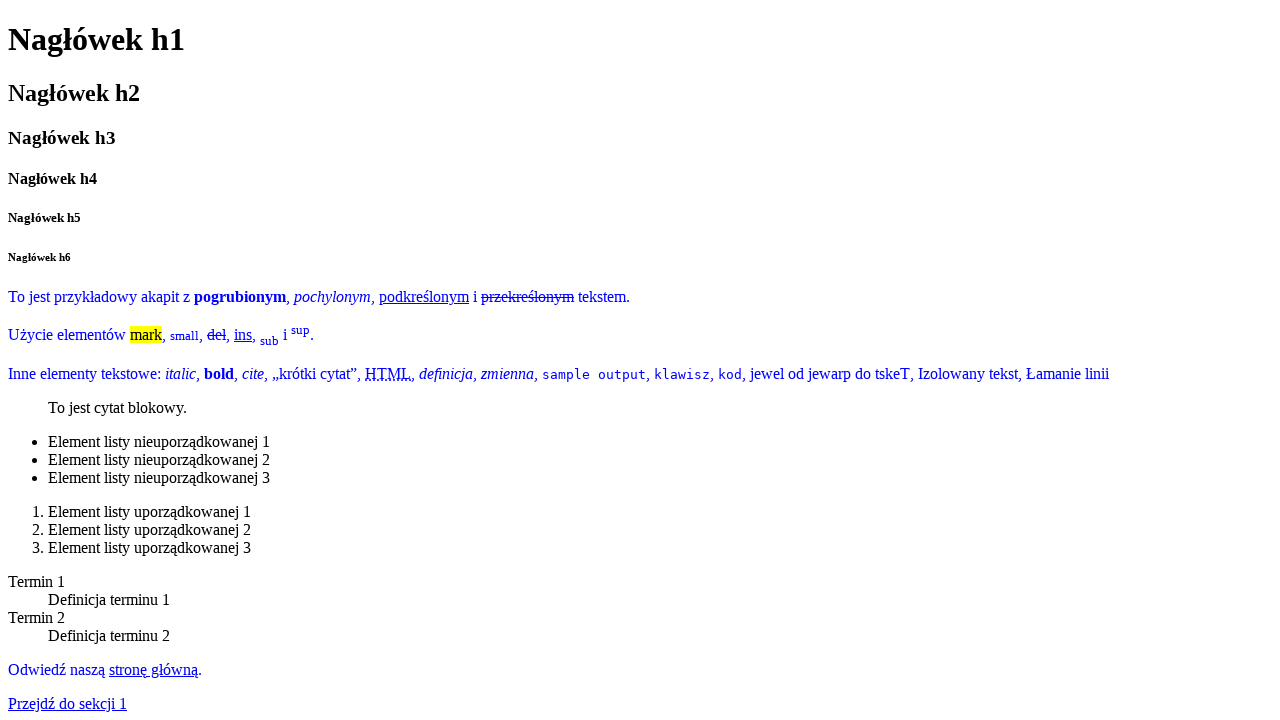

Located h1 element on the page
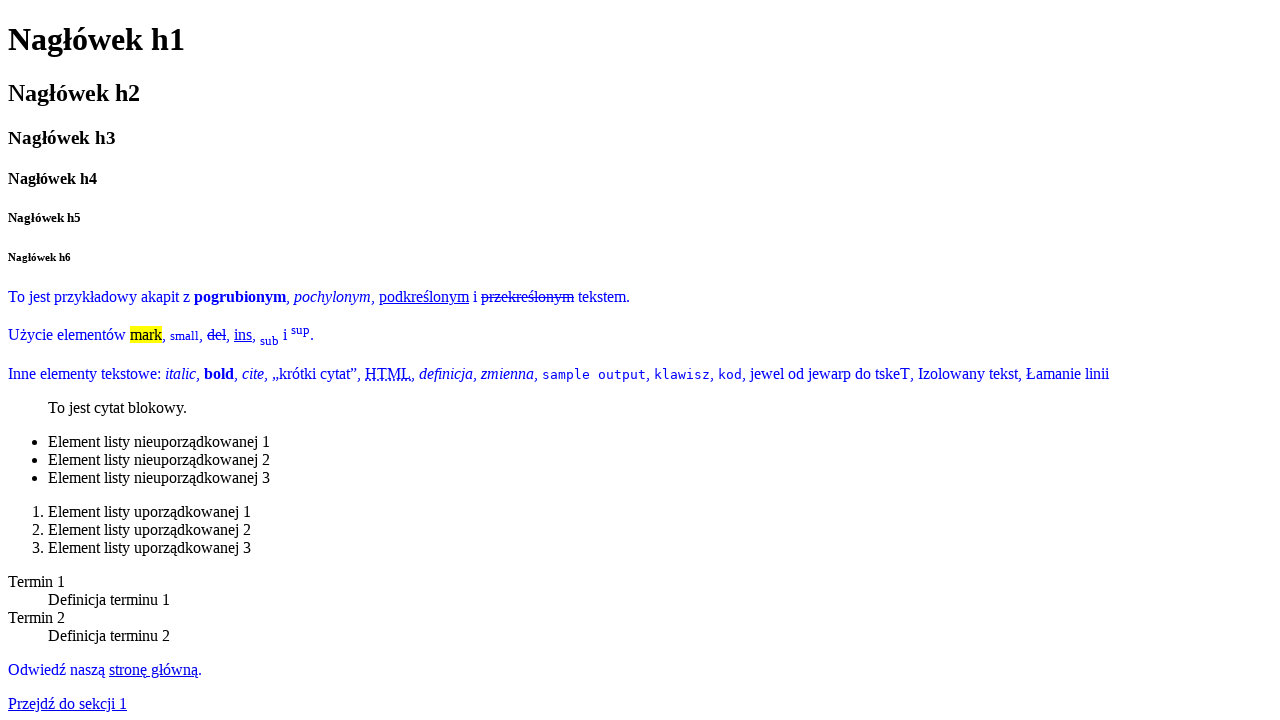

Verified that h1 element exists on the page
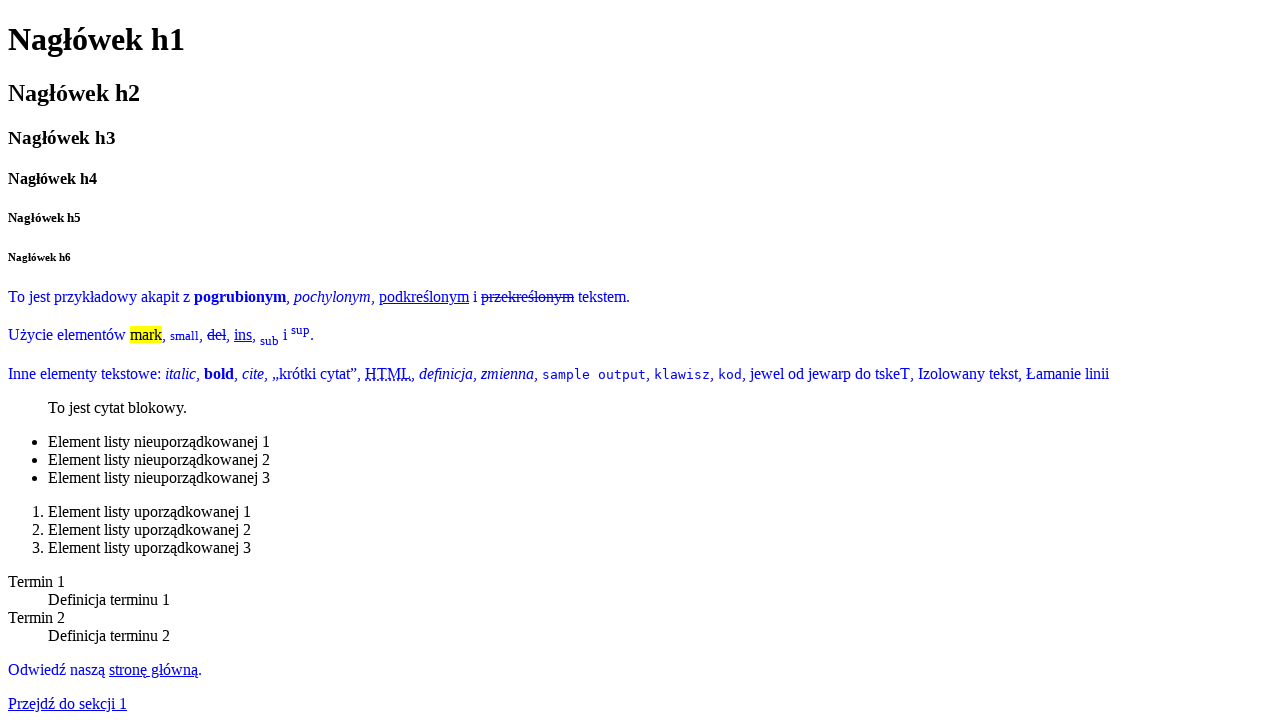

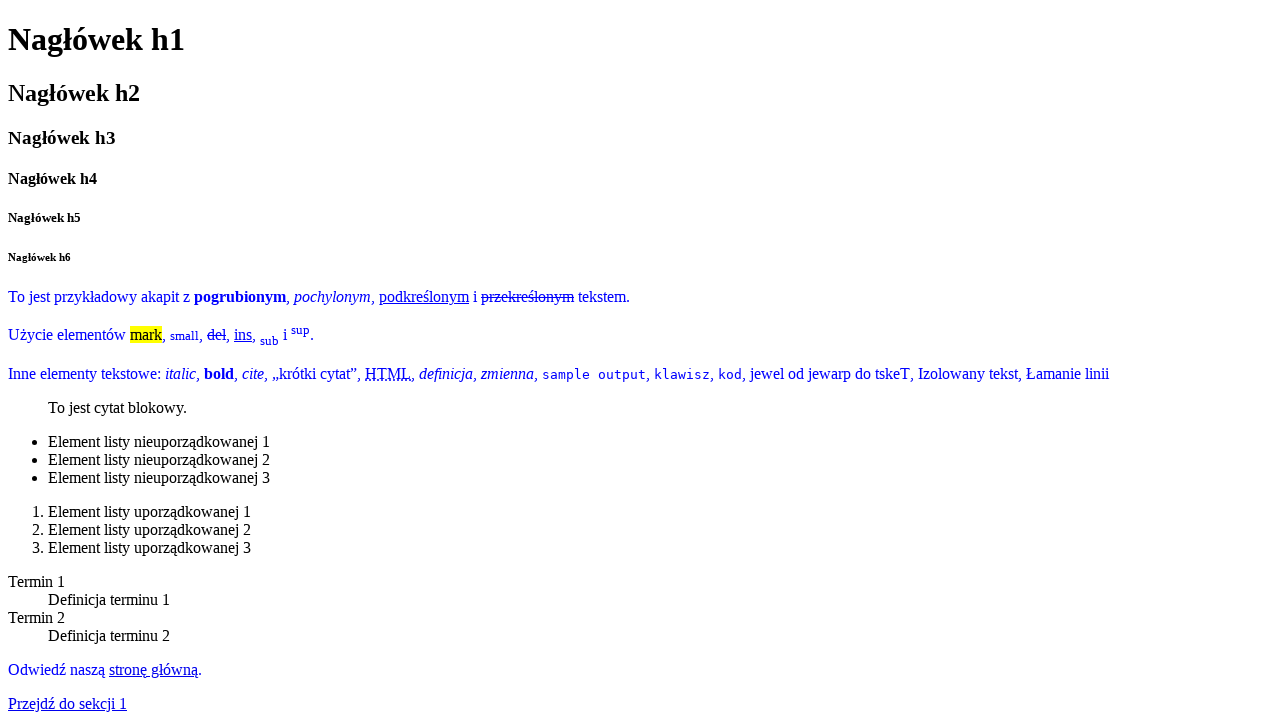